Tests element selection by clicking radio button and checkbox, then unchecking the checkbox

Starting URL: https://automationfc.github.io/basic-form/index.html

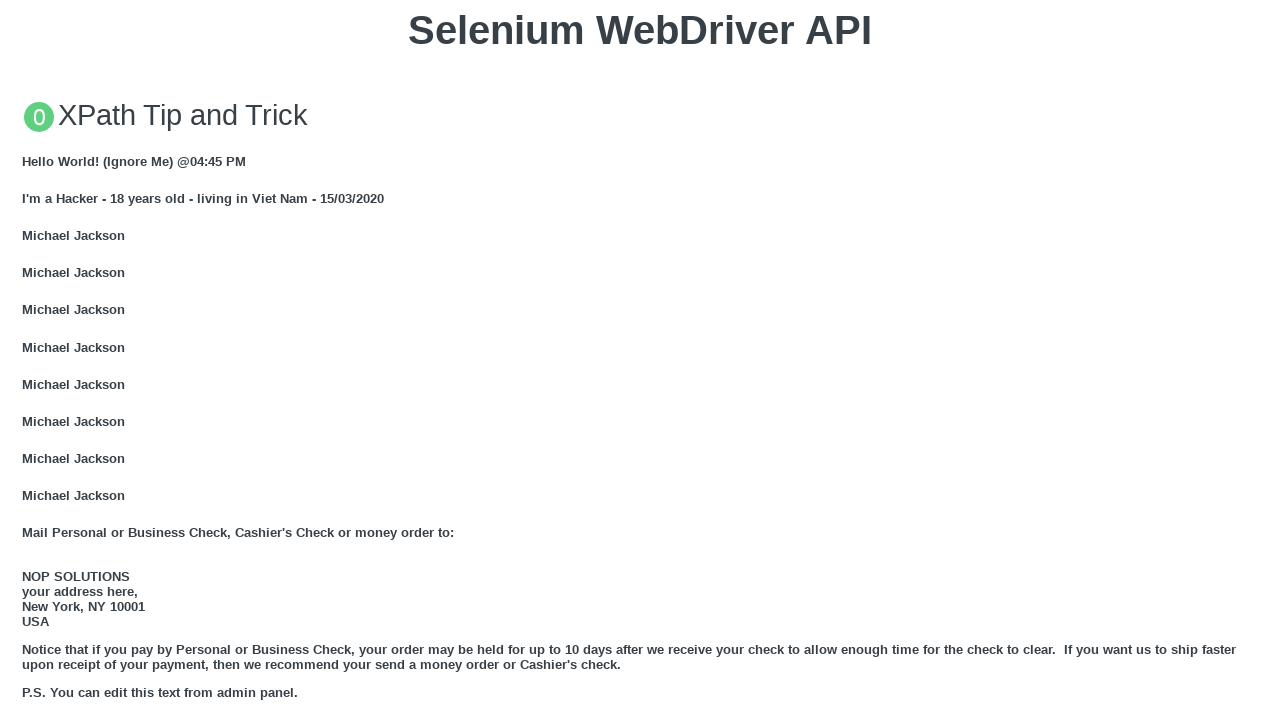

Navigated to basic form page
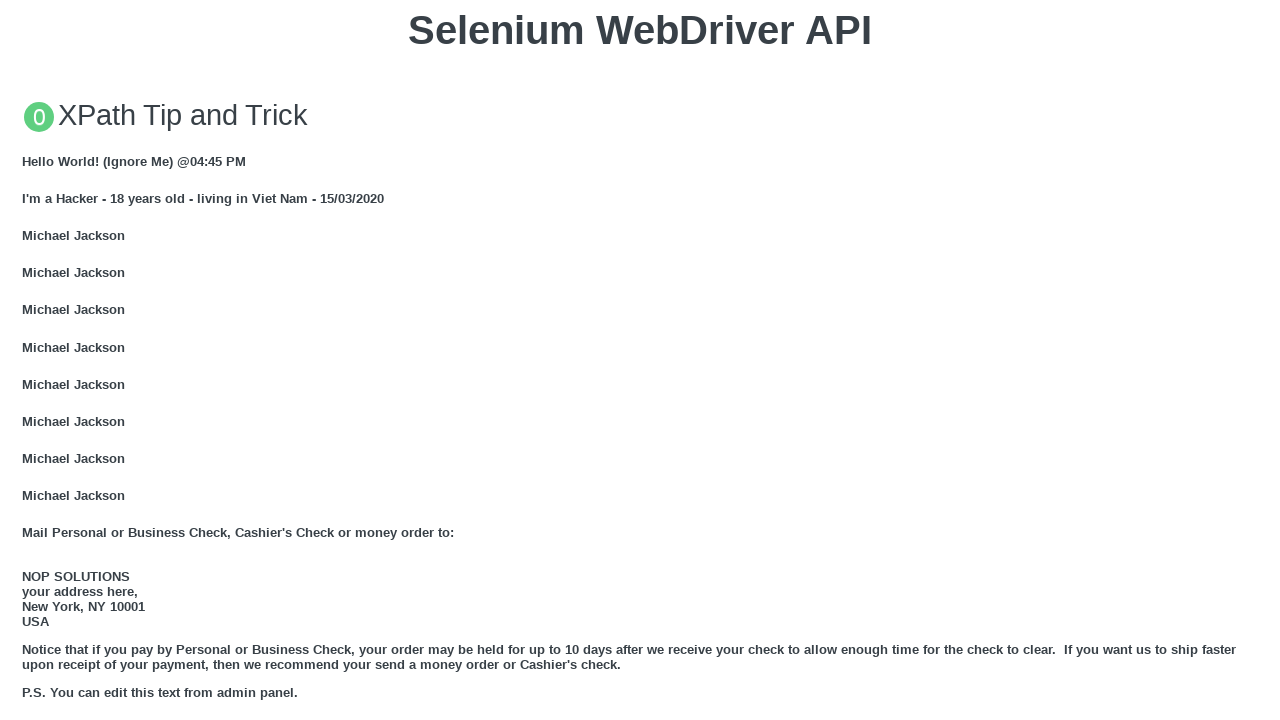

Clicked 'Under 18' radio button at (28, 360) on #under_18
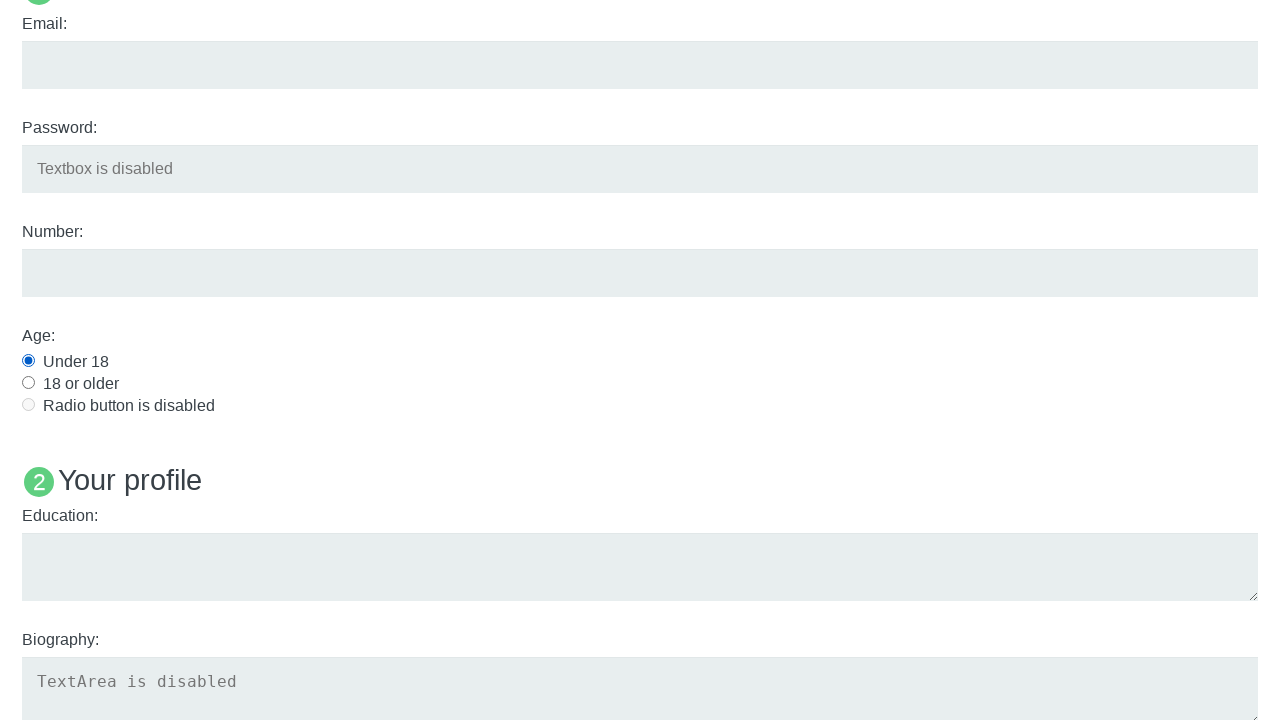

Clicked Java checkbox to select it at (28, 361) on #java
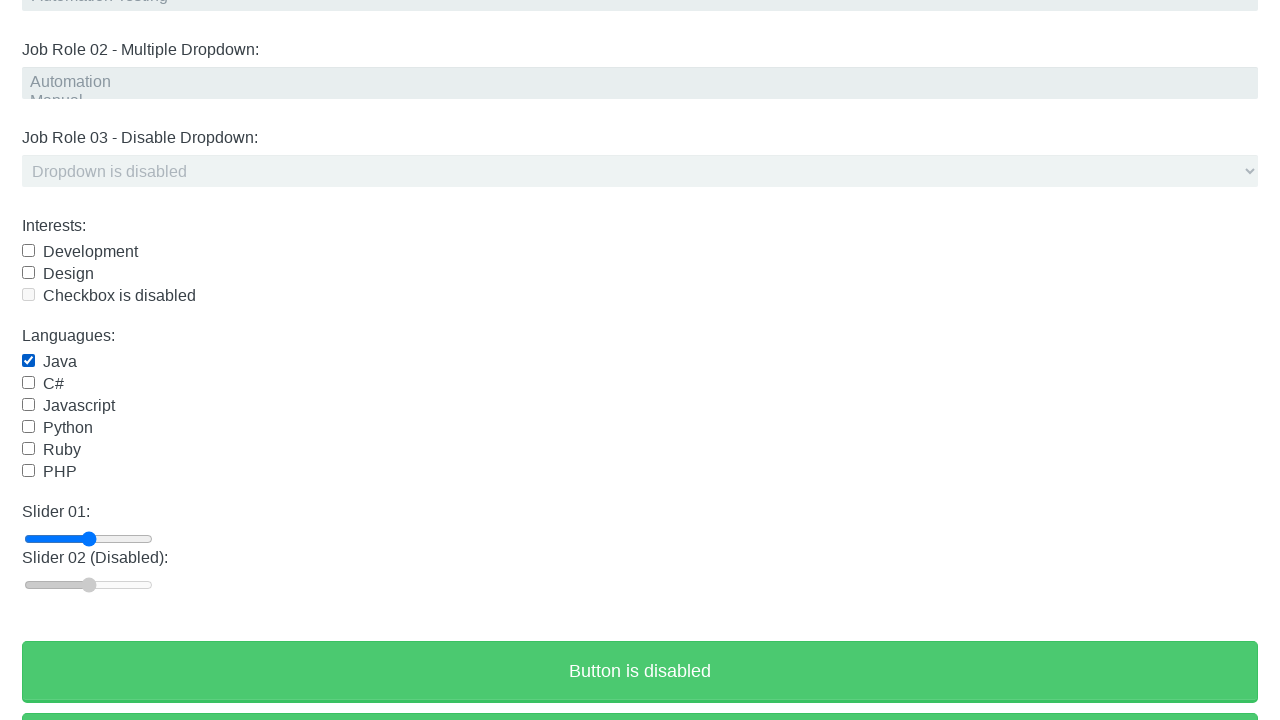

Clicked Java checkbox again to uncheck it at (28, 361) on #java
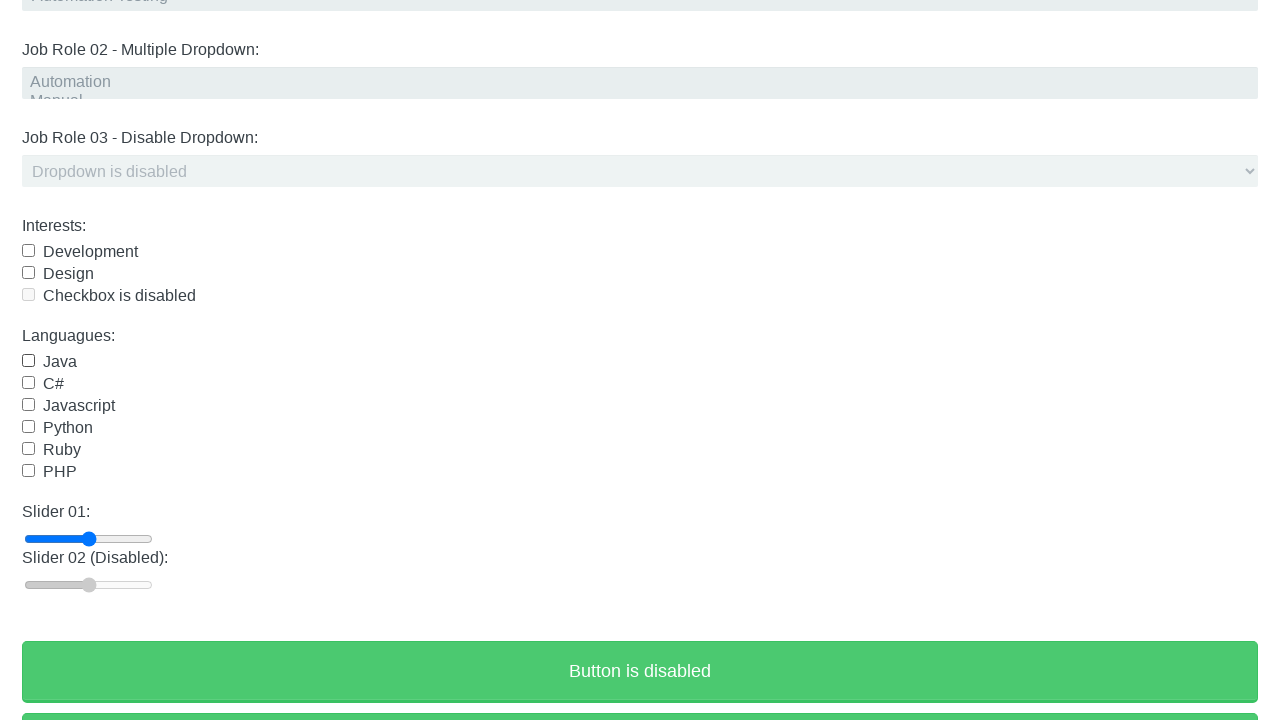

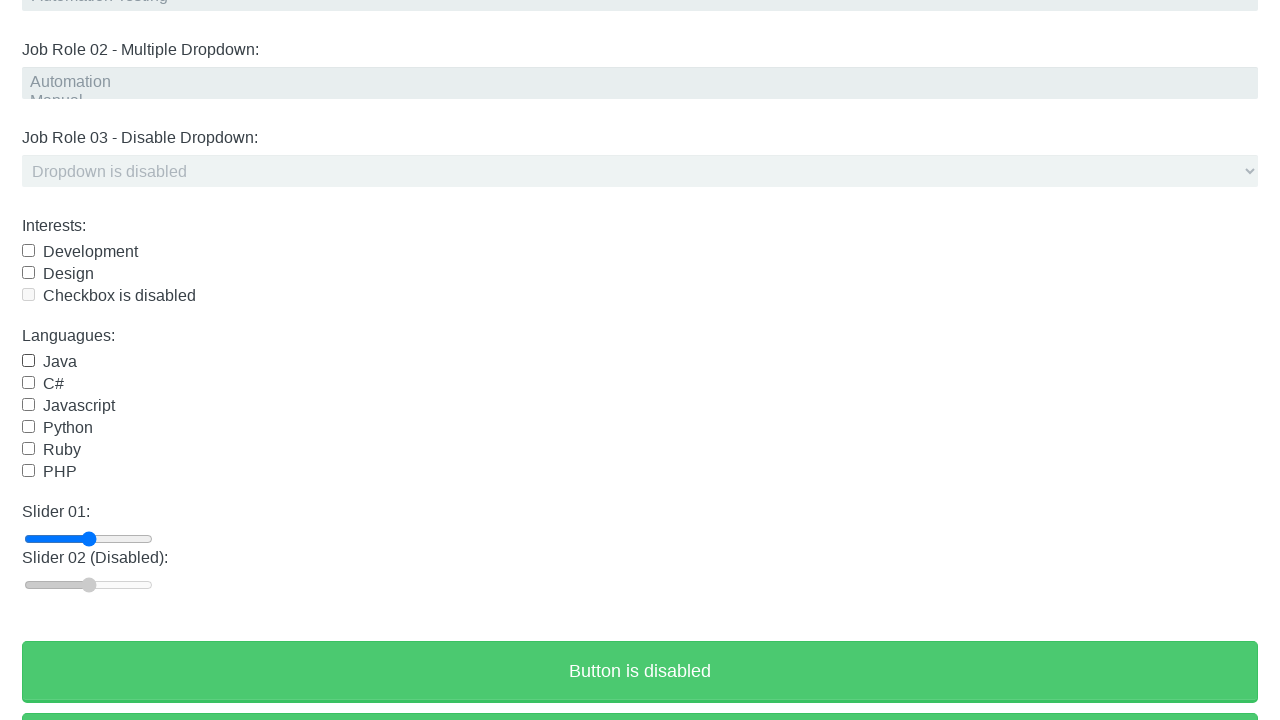